Tests that whitespace is trimmed from edited todo text

Starting URL: https://demo.playwright.dev/todomvc

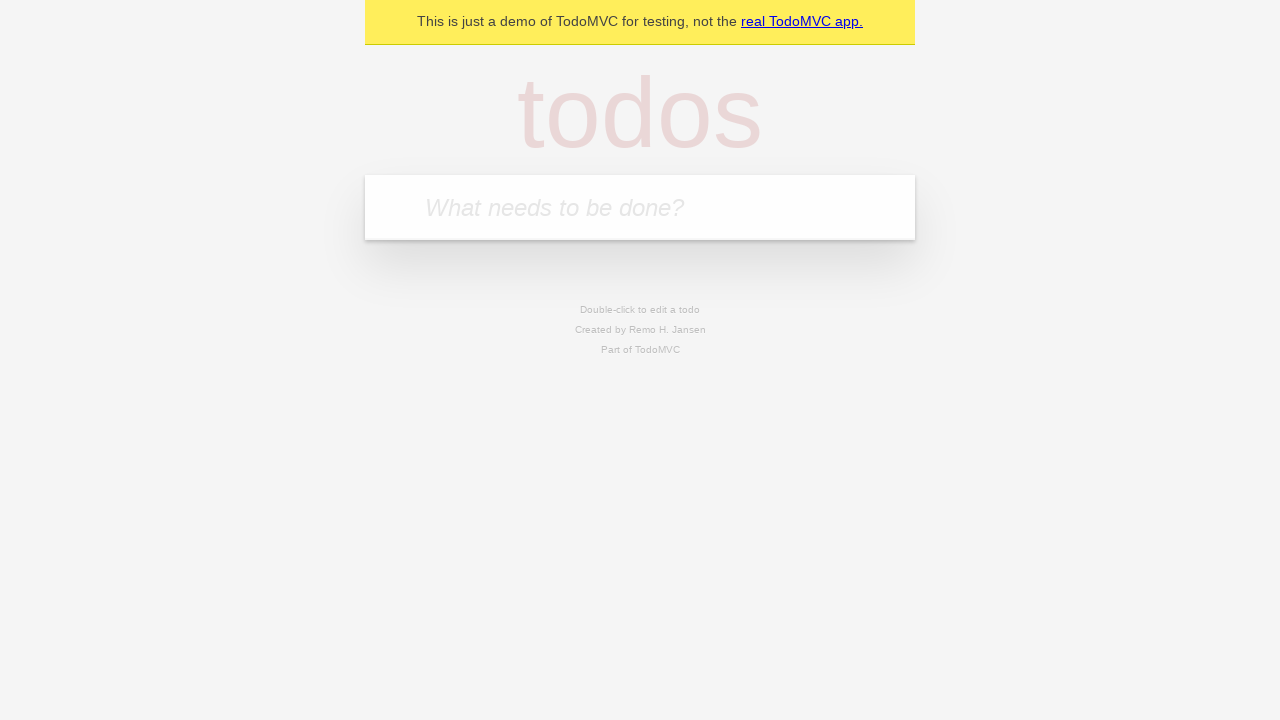

Filled todo input with 'buy some cheese' on internal:attr=[placeholder="What needs to be done?"i]
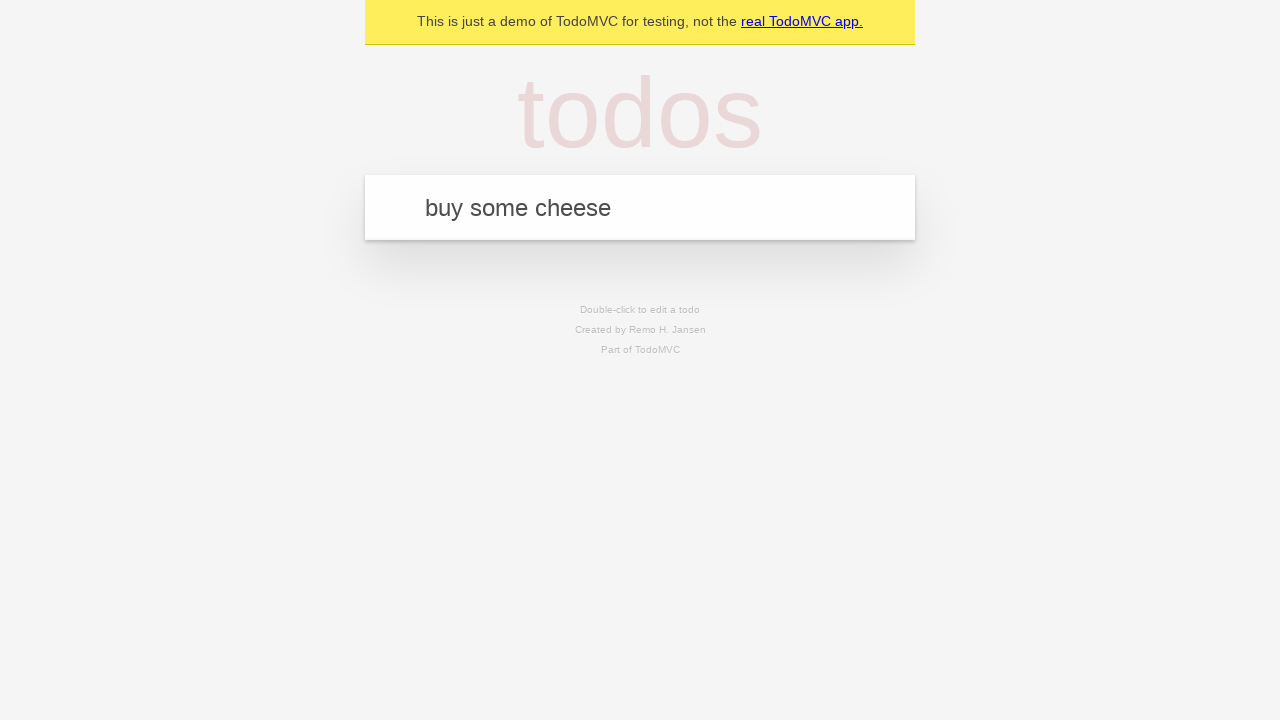

Pressed Enter to create todo 'buy some cheese' on internal:attr=[placeholder="What needs to be done?"i]
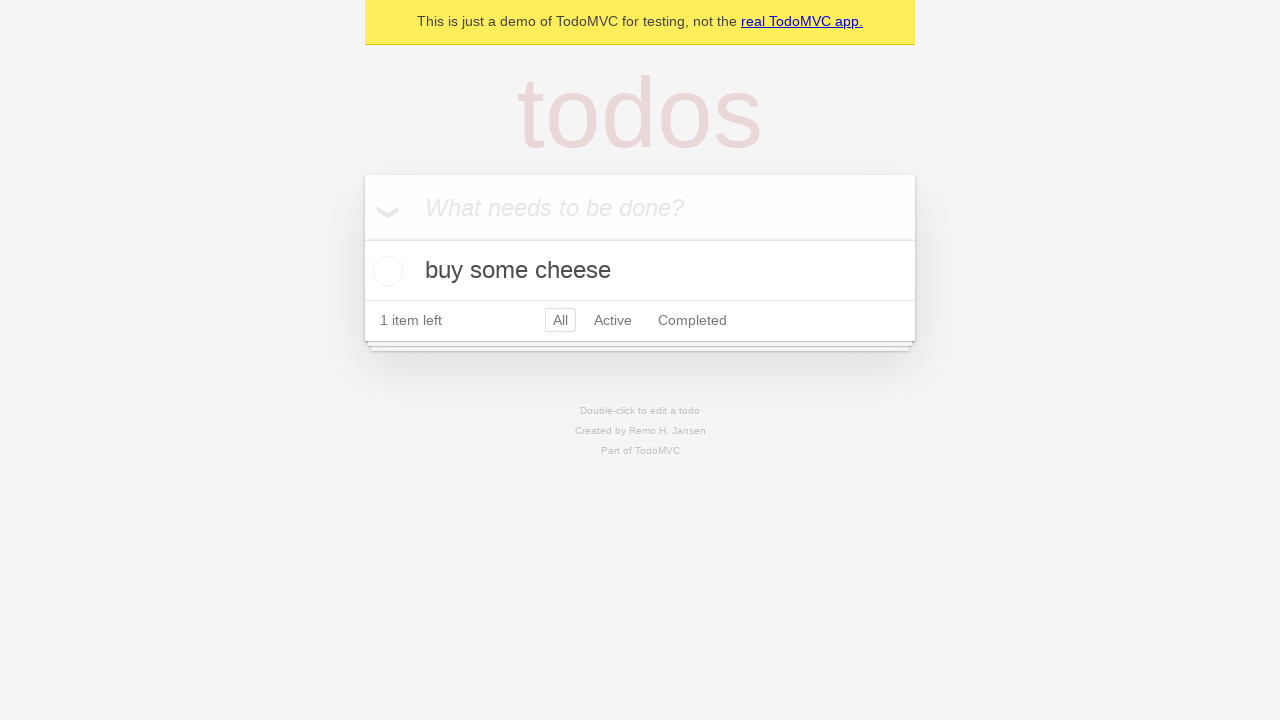

Filled todo input with 'feed the cat' on internal:attr=[placeholder="What needs to be done?"i]
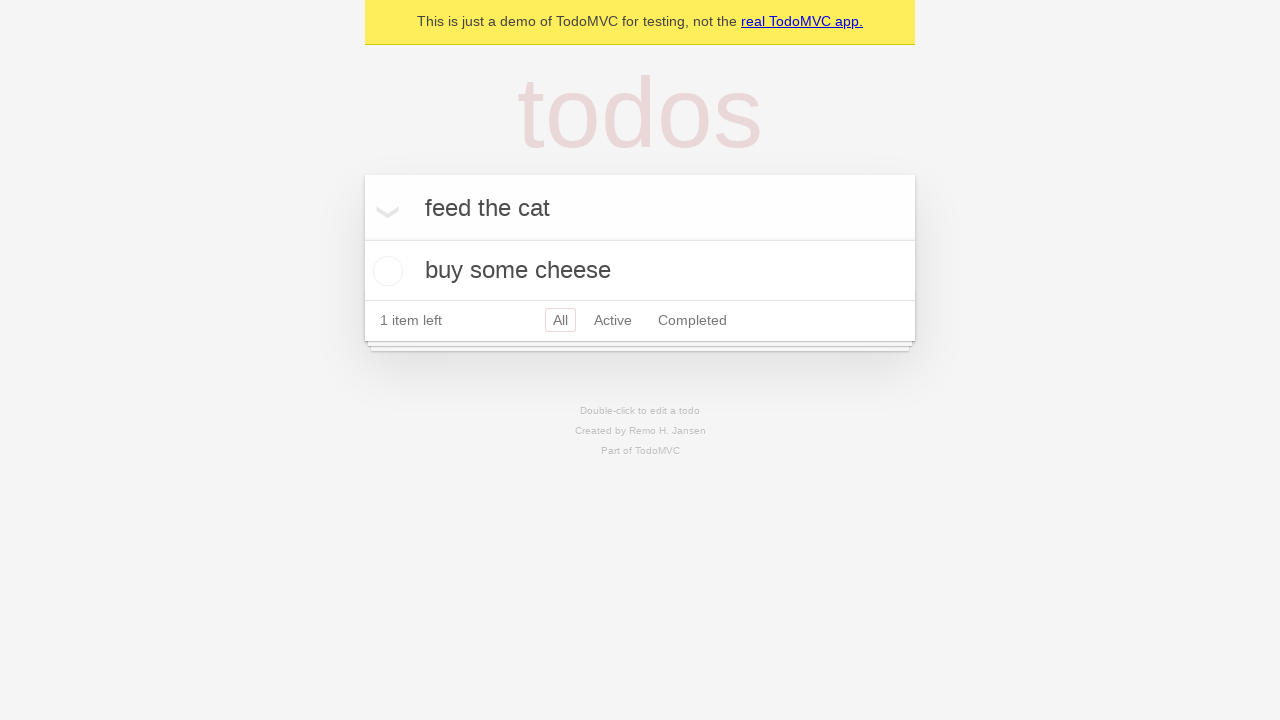

Pressed Enter to create todo 'feed the cat' on internal:attr=[placeholder="What needs to be done?"i]
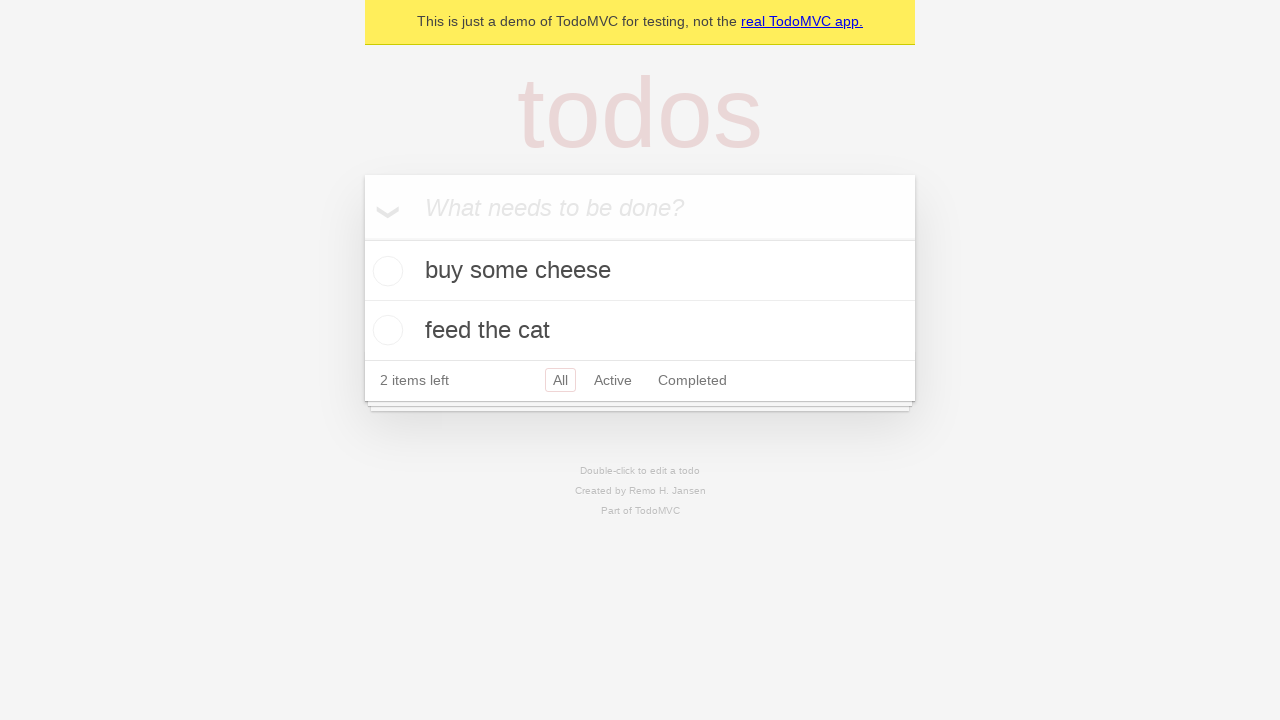

Filled todo input with 'book a doctors appointment' on internal:attr=[placeholder="What needs to be done?"i]
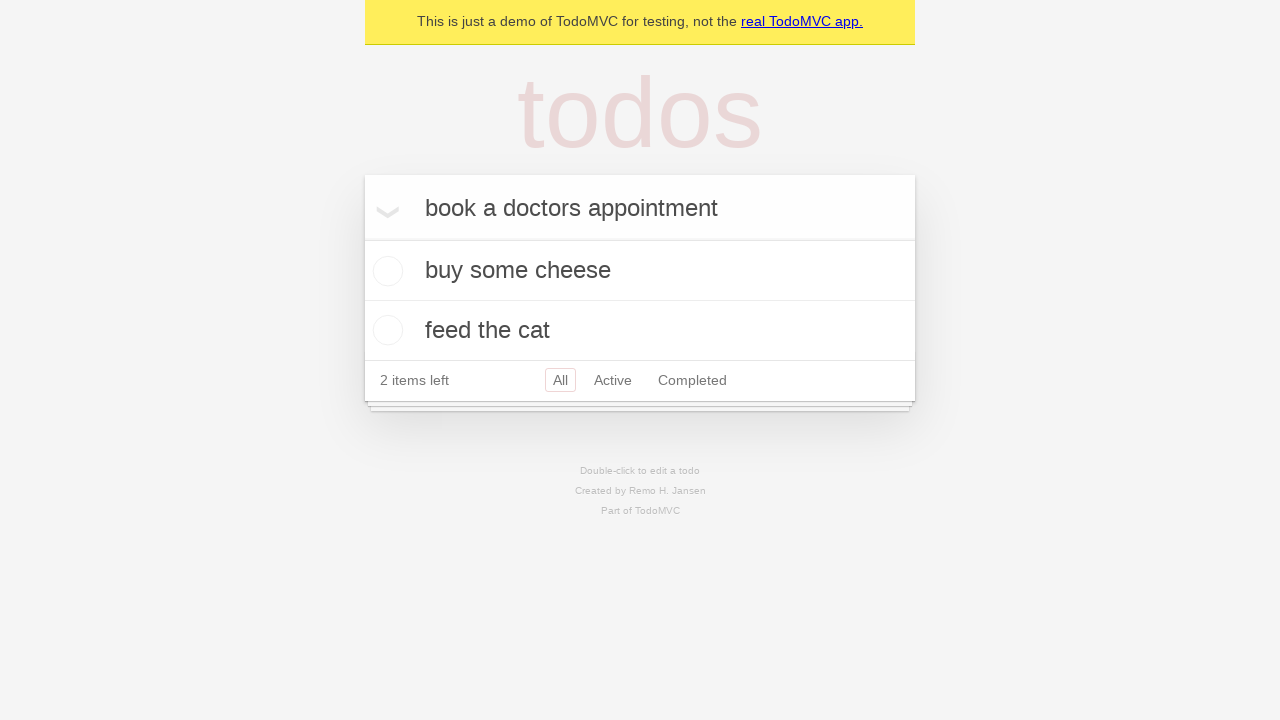

Pressed Enter to create todo 'book a doctors appointment' on internal:attr=[placeholder="What needs to be done?"i]
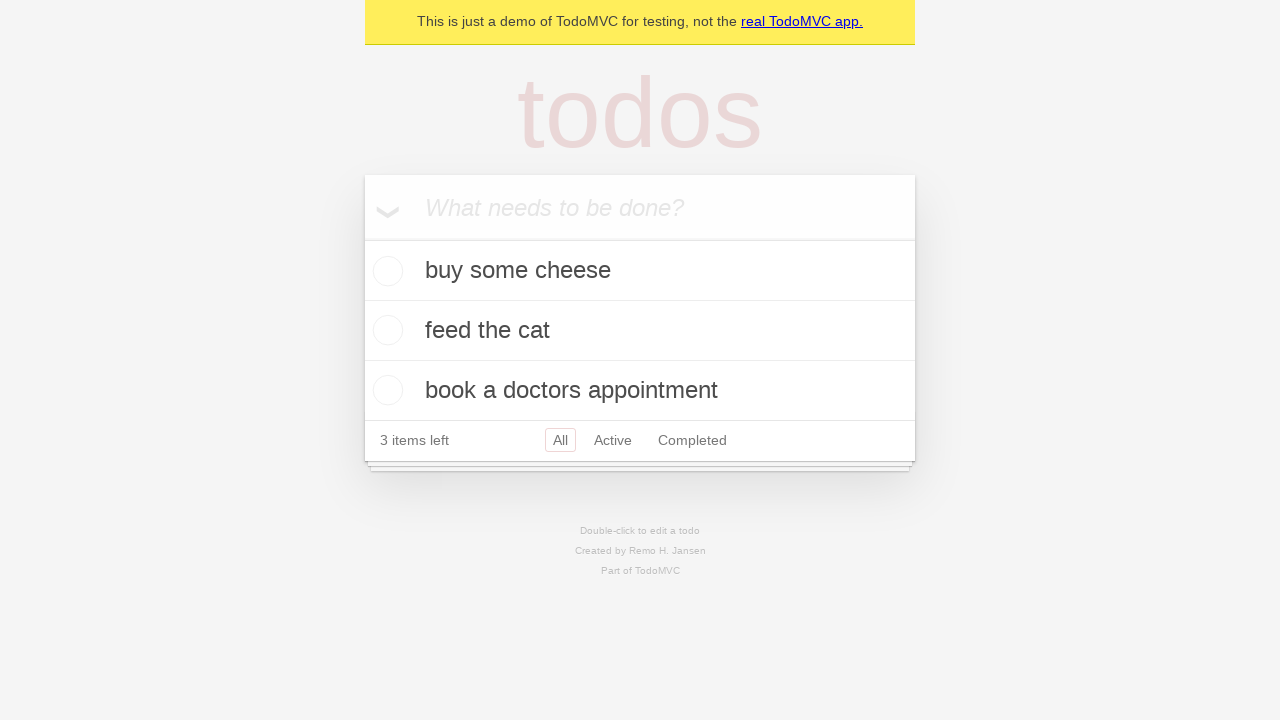

Double-clicked second todo to enter edit mode at (640, 331) on [data-testid='todo-item'] >> nth=1
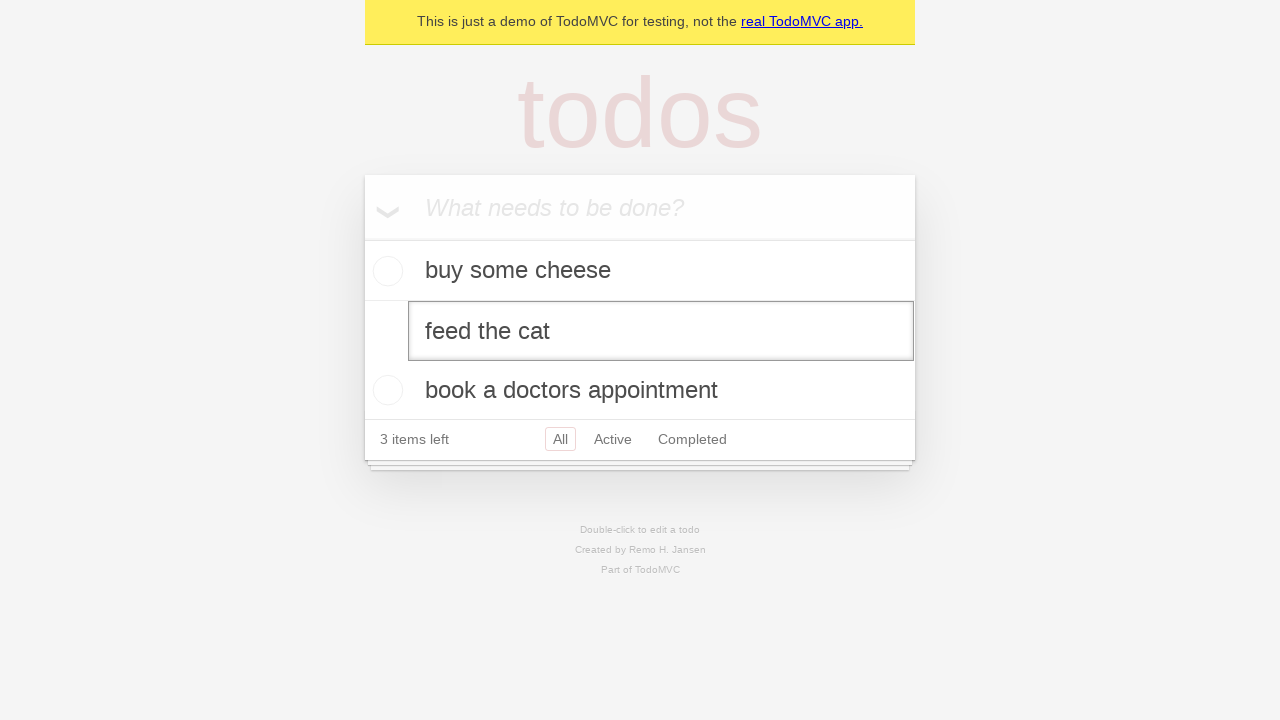

Filled edit textbox with text containing leading and trailing whitespace on [data-testid='todo-item'] >> nth=1 >> internal:role=textbox[name="Edit"i]
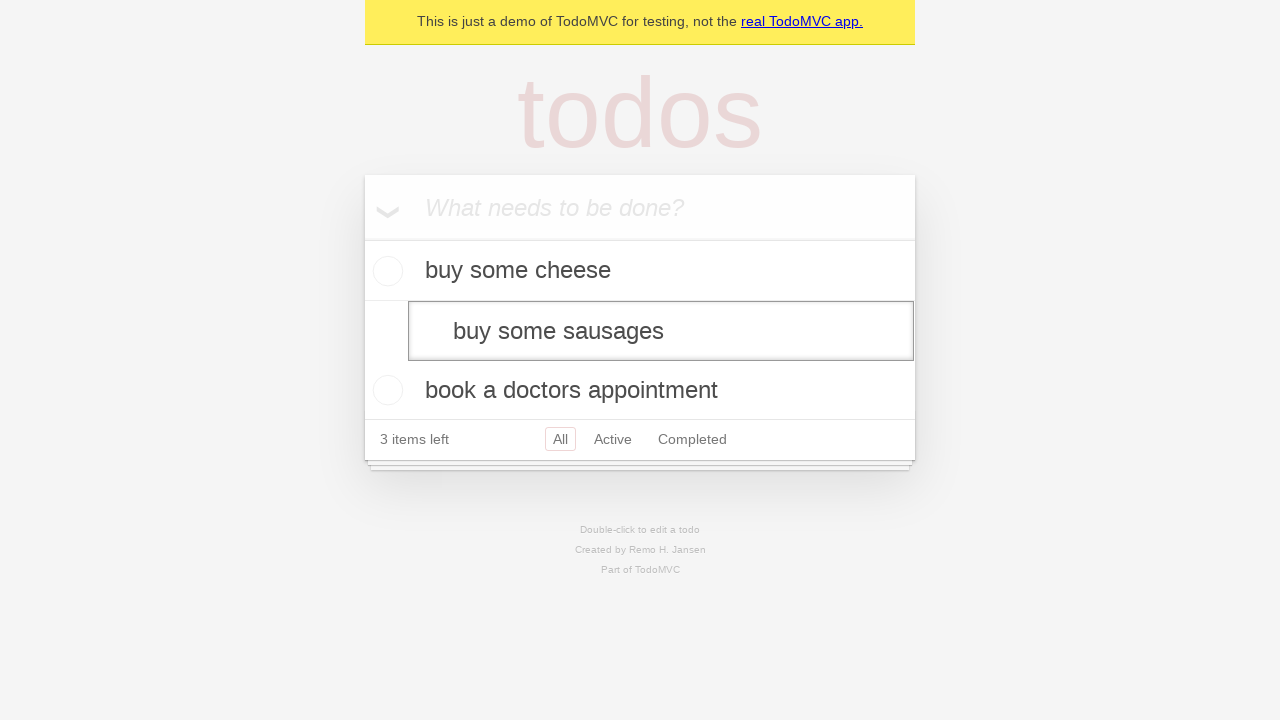

Pressed Enter to save edited todo text and verify whitespace trimming on [data-testid='todo-item'] >> nth=1 >> internal:role=textbox[name="Edit"i]
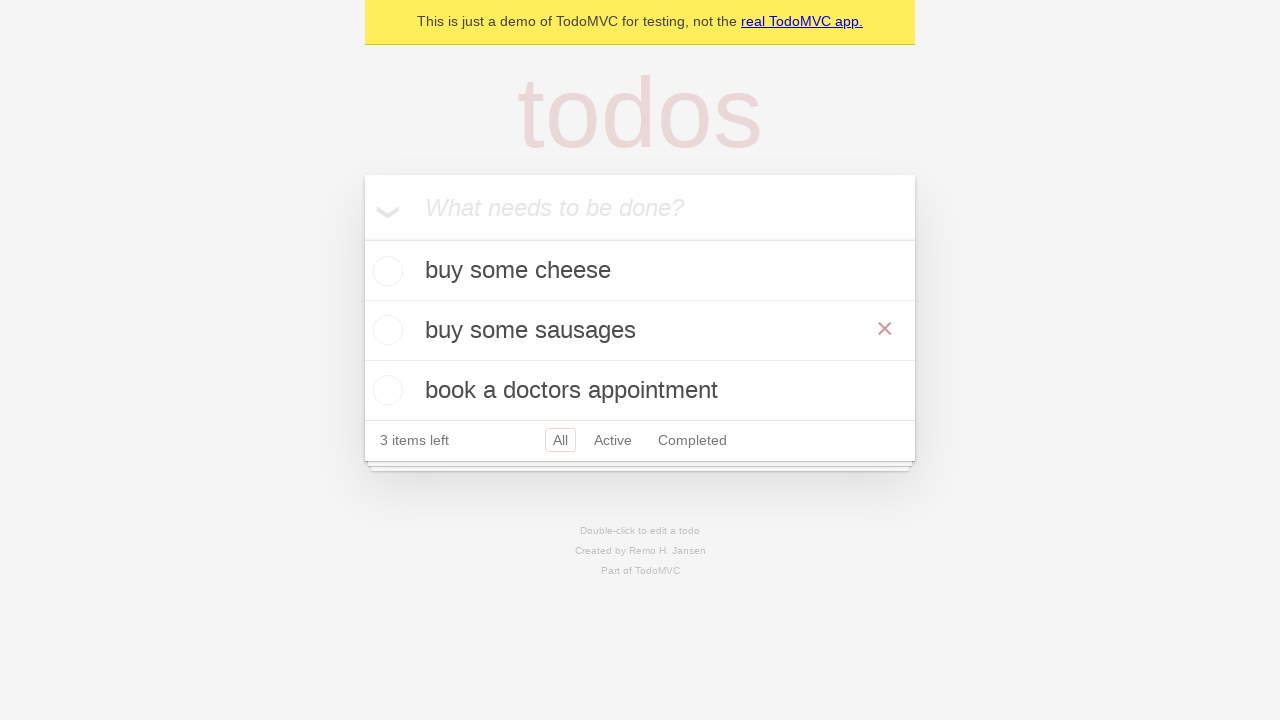

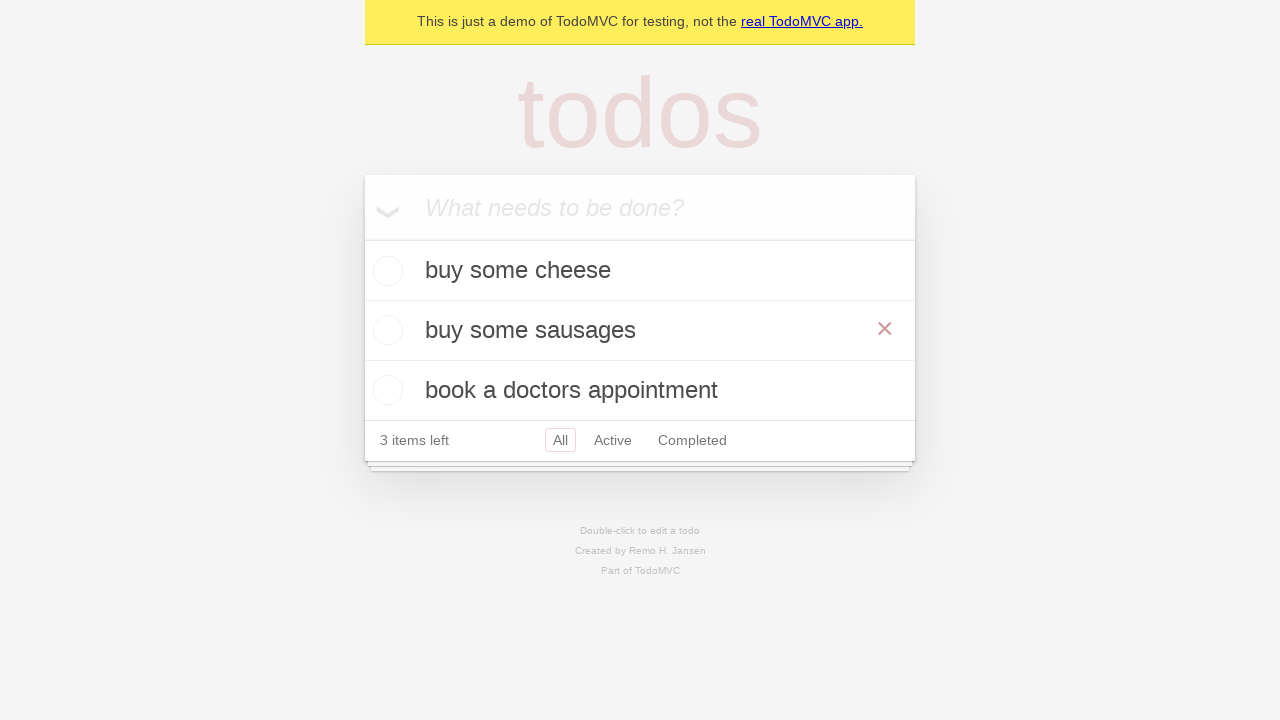